Tests a form by filling in the first name input field on a blogspot test page

Starting URL: http://only-testing-blog.blogspot.in/2013/11/new-test.html

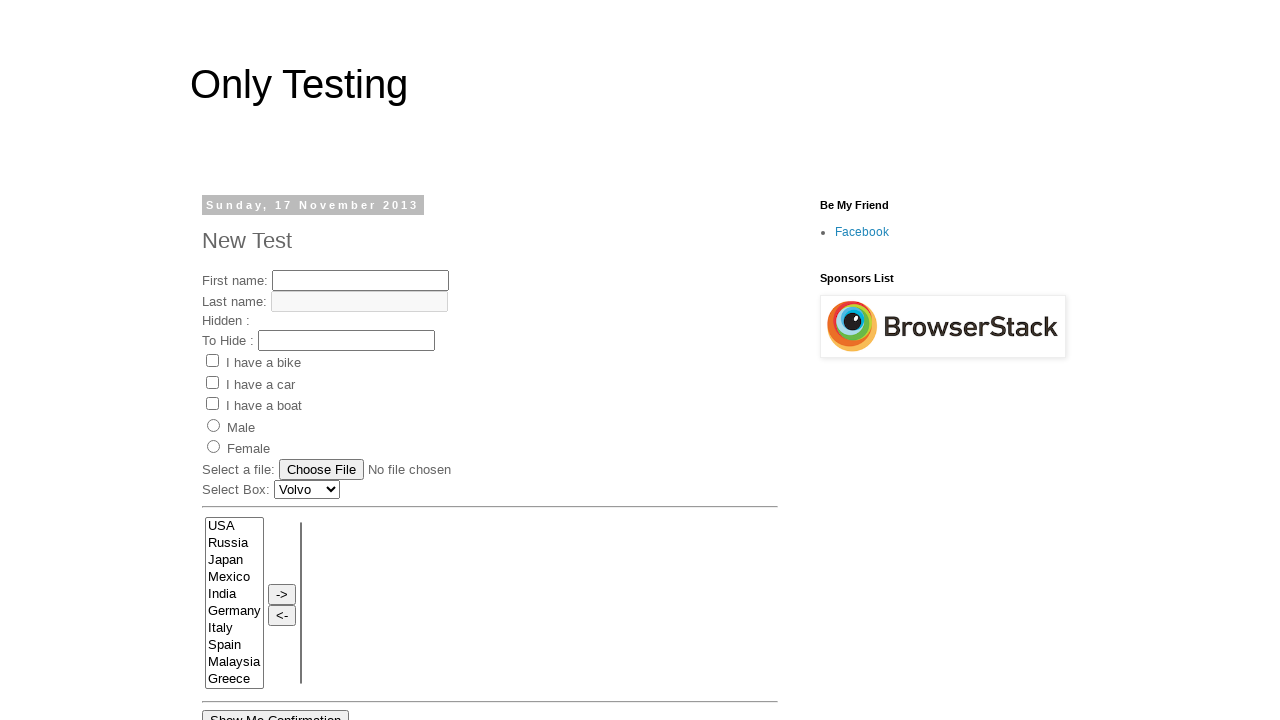

Navigated to blogspot test page
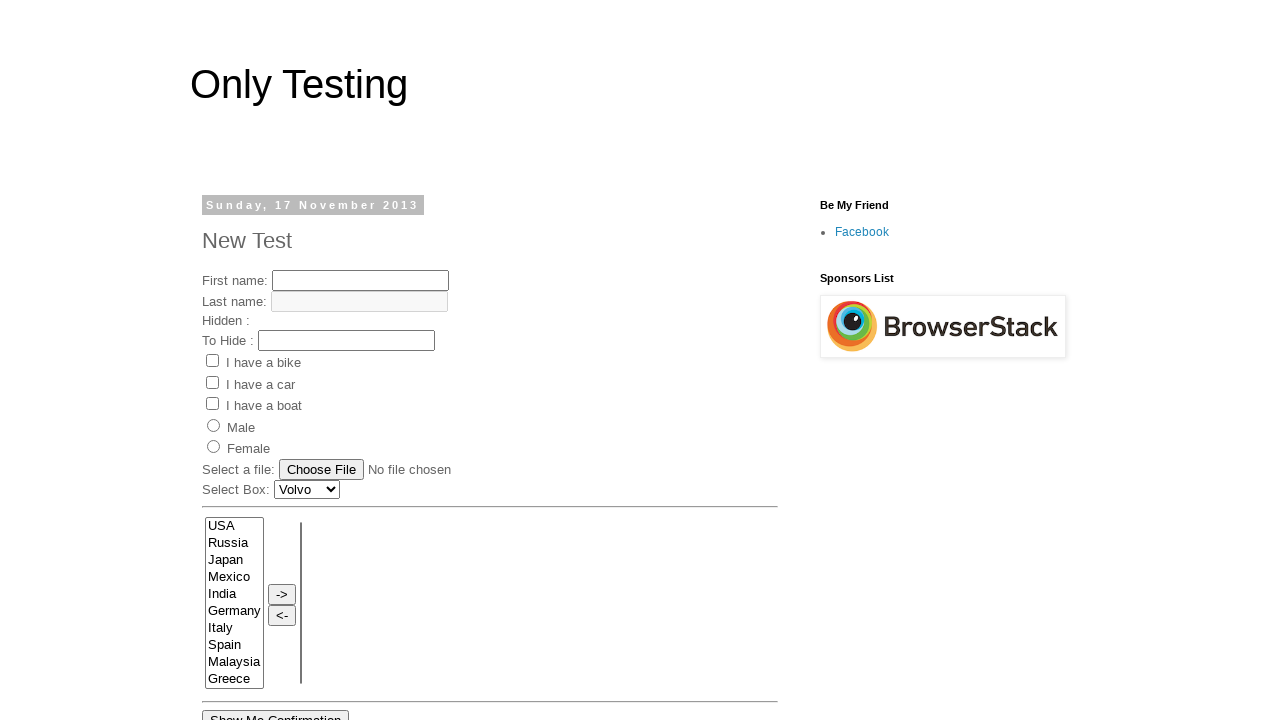

Filled first name field with 'John Smith' on input[name='fname']
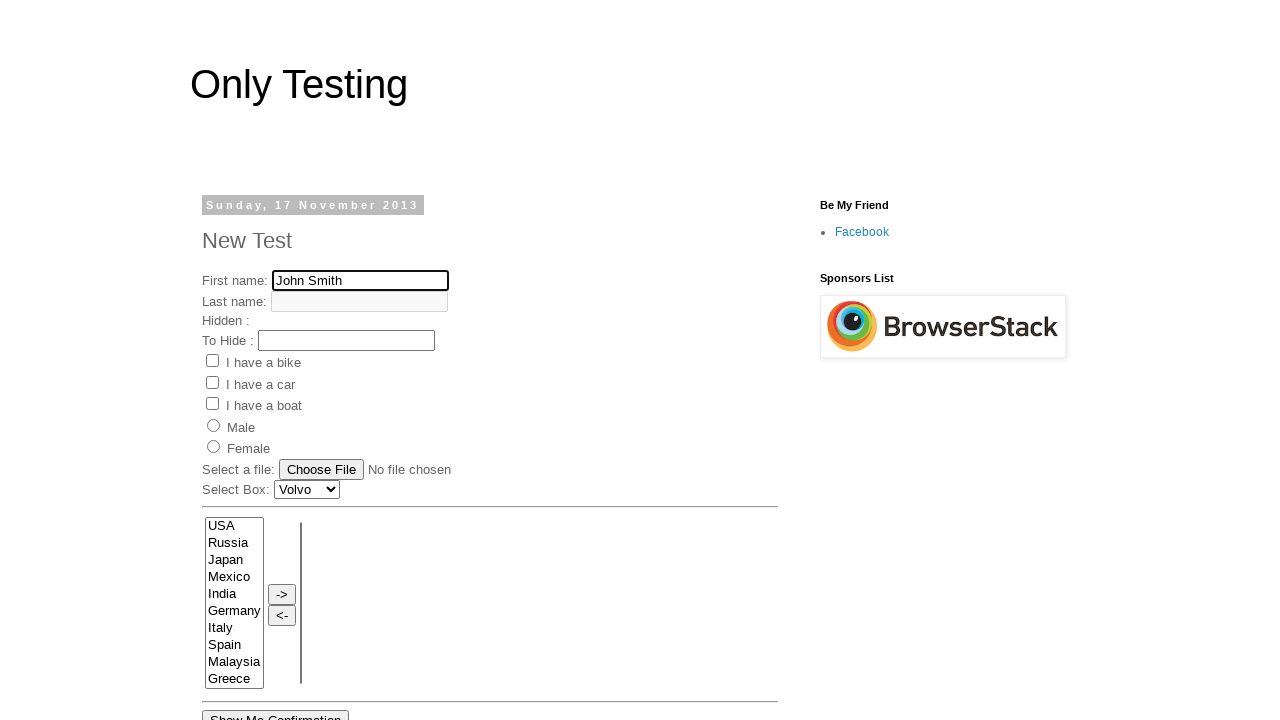

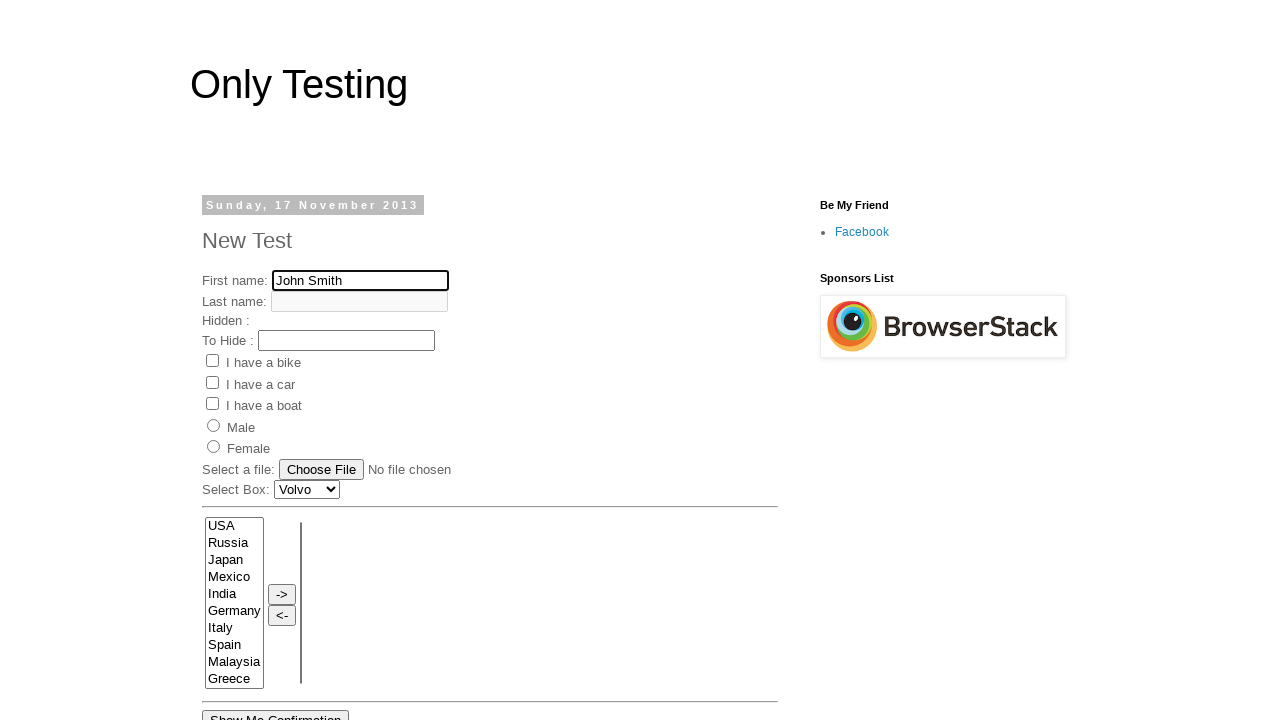